Tests accessibility by performing keyboard navigation using Tab key to verify focusable elements and checking for ARIA attributes and alt text on images.

Starting URL: https://meetpin-weld.vercel.app

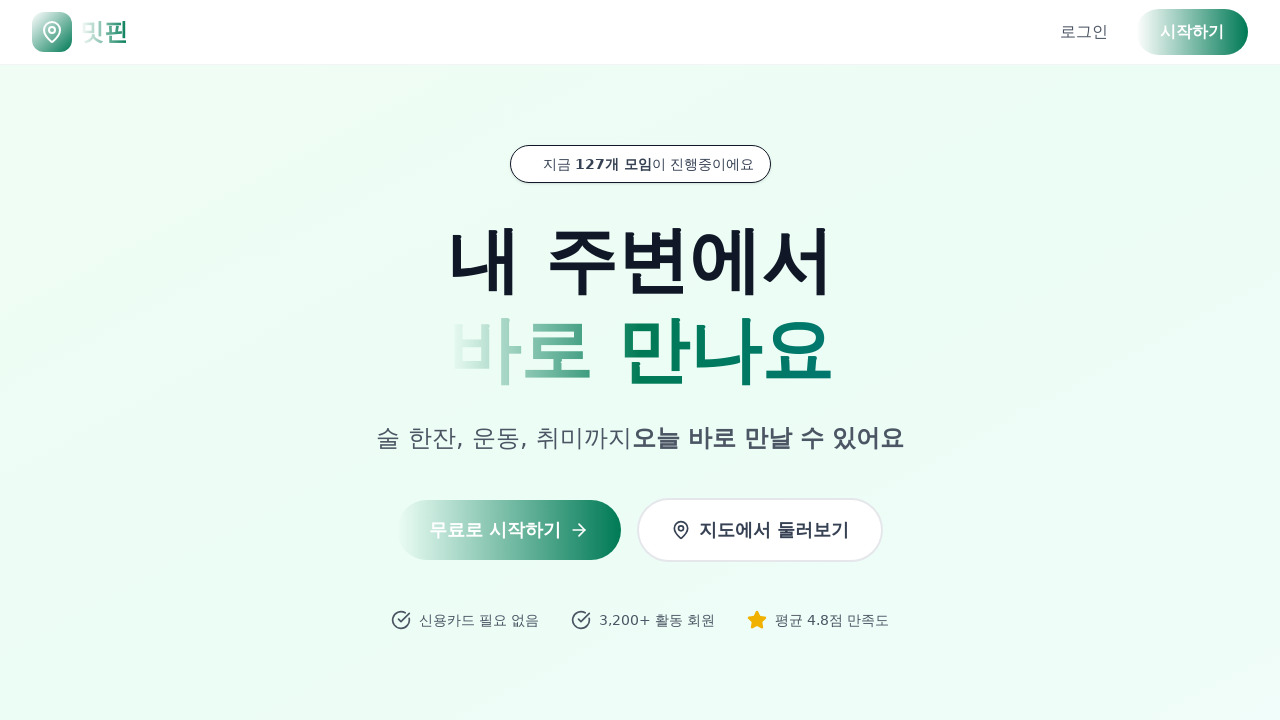

Waited for page to load (networkidle state)
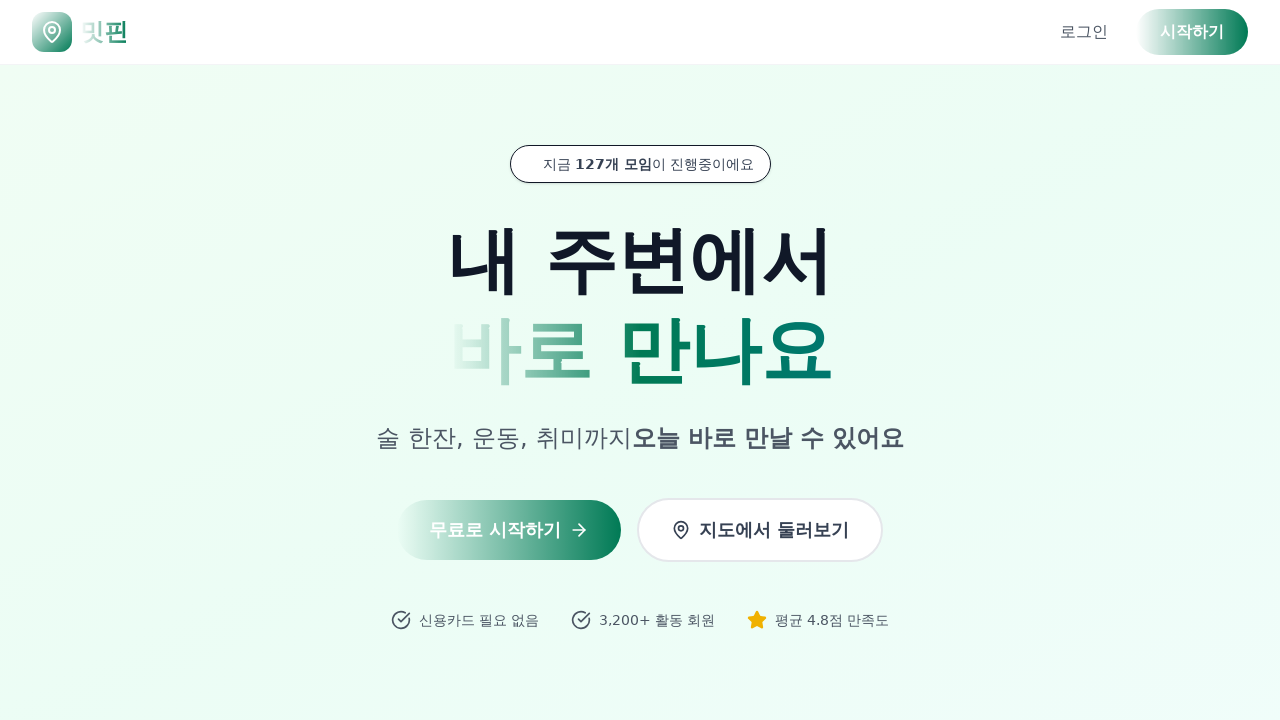

Pressed Tab key for keyboard navigation (iteration 1/10)
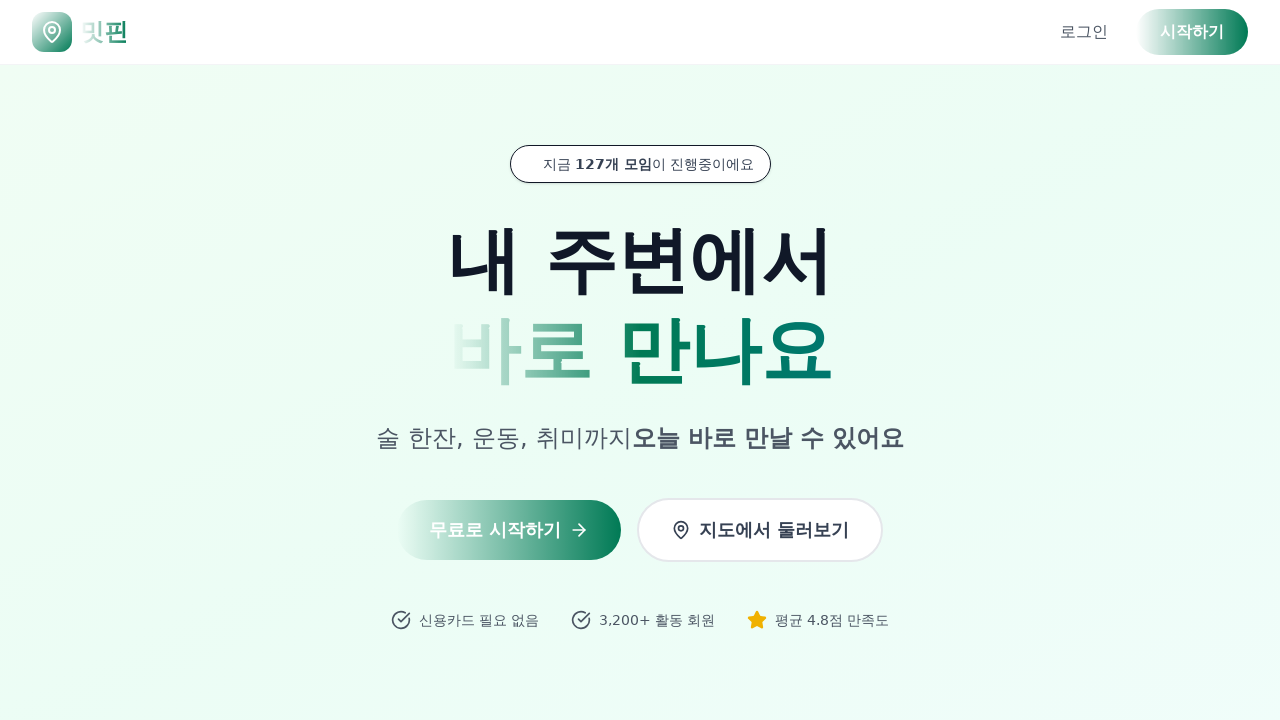

Waited 200ms after Tab press
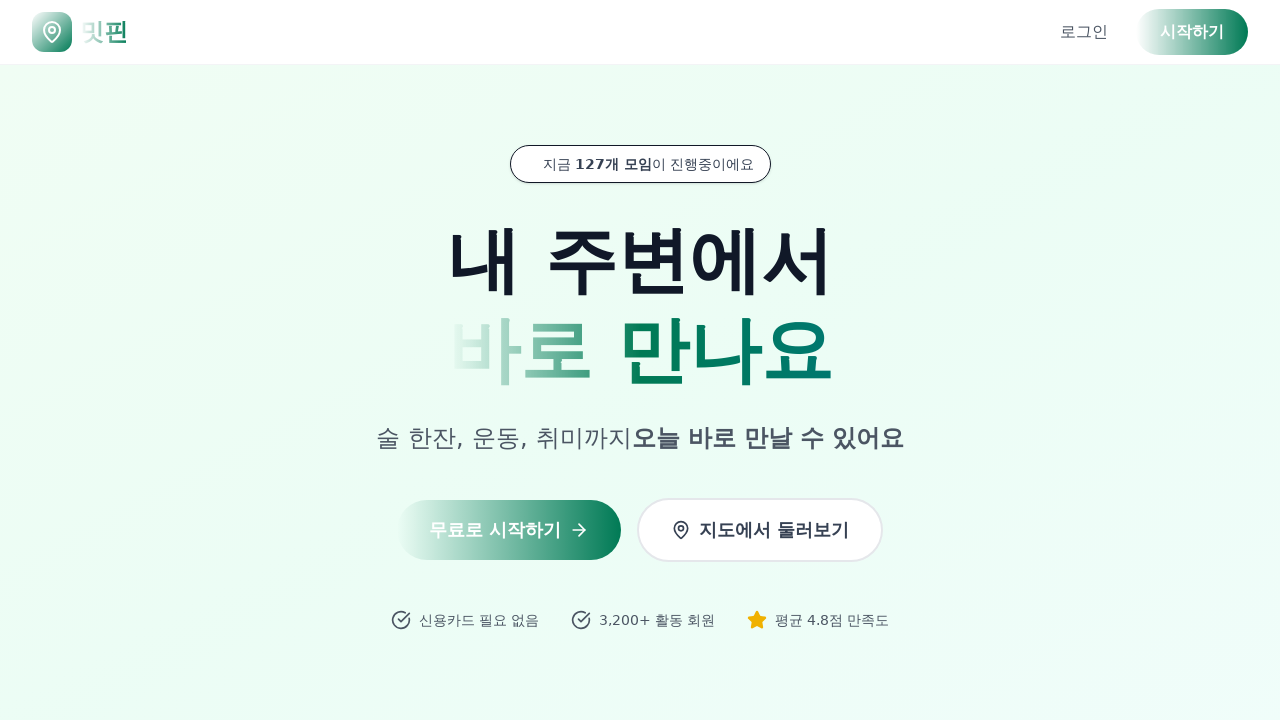

Pressed Tab key for keyboard navigation (iteration 2/10)
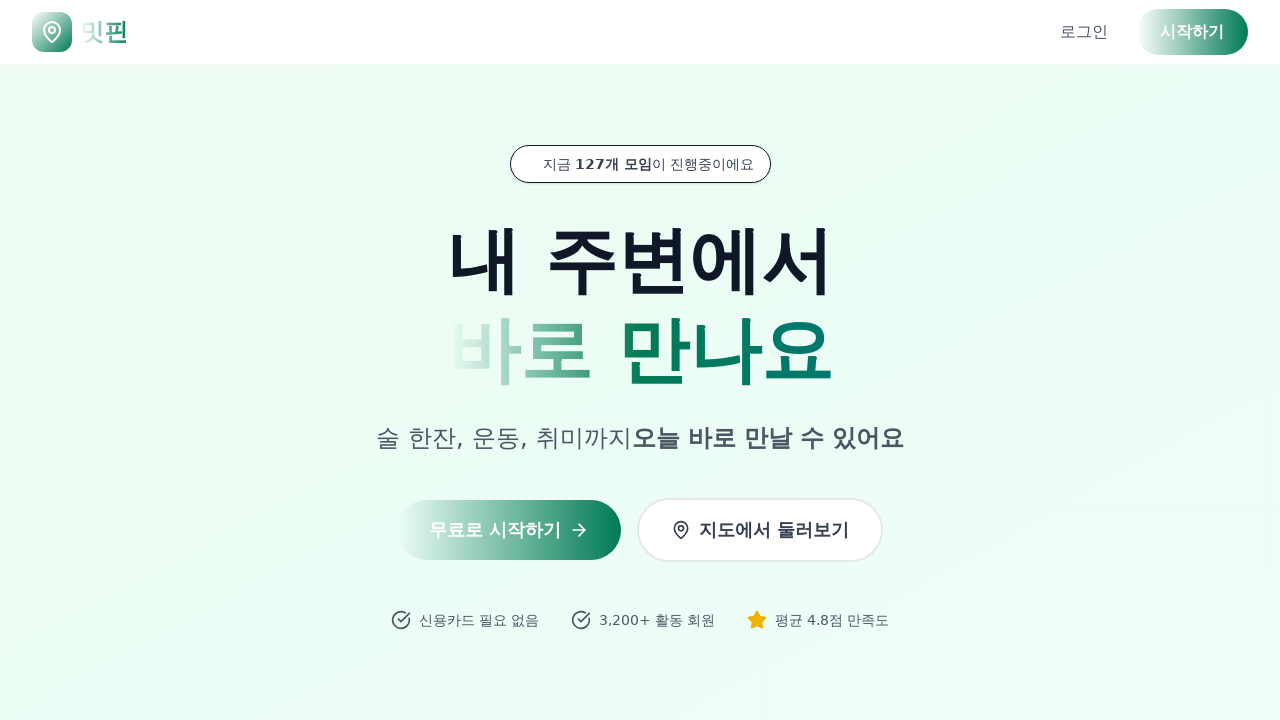

Waited 200ms after Tab press
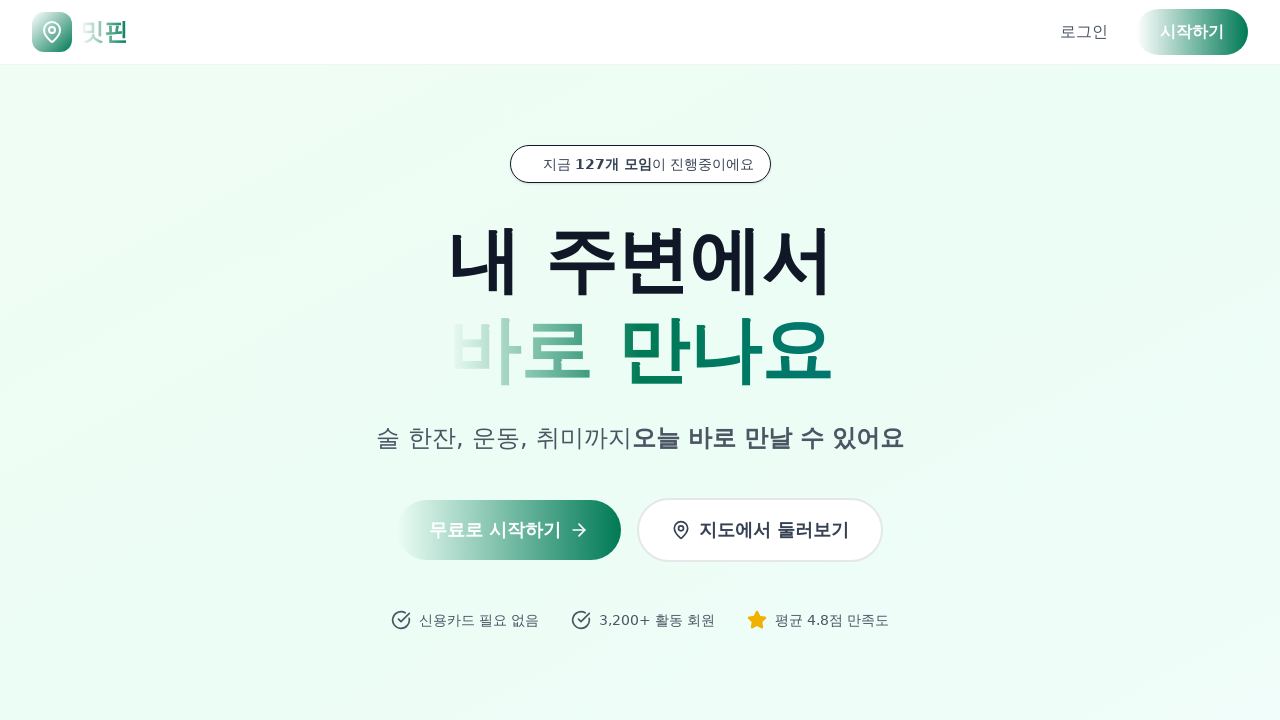

Pressed Tab key for keyboard navigation (iteration 3/10)
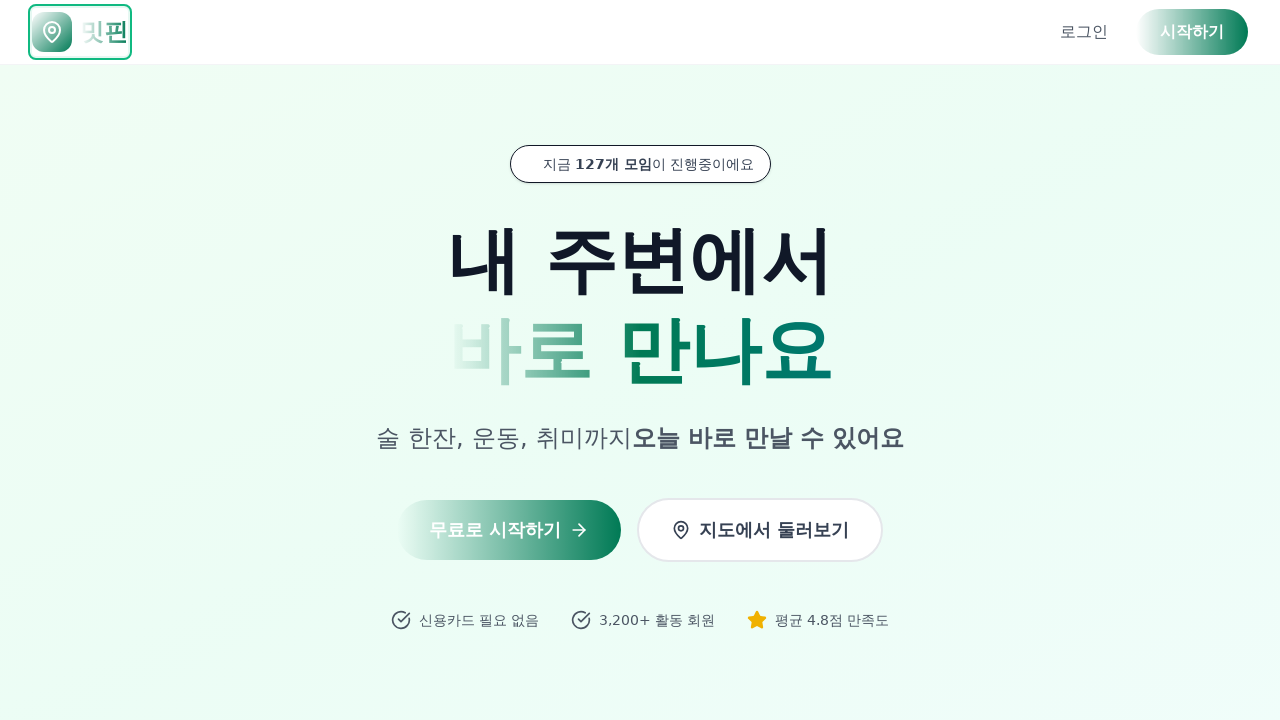

Waited 200ms after Tab press
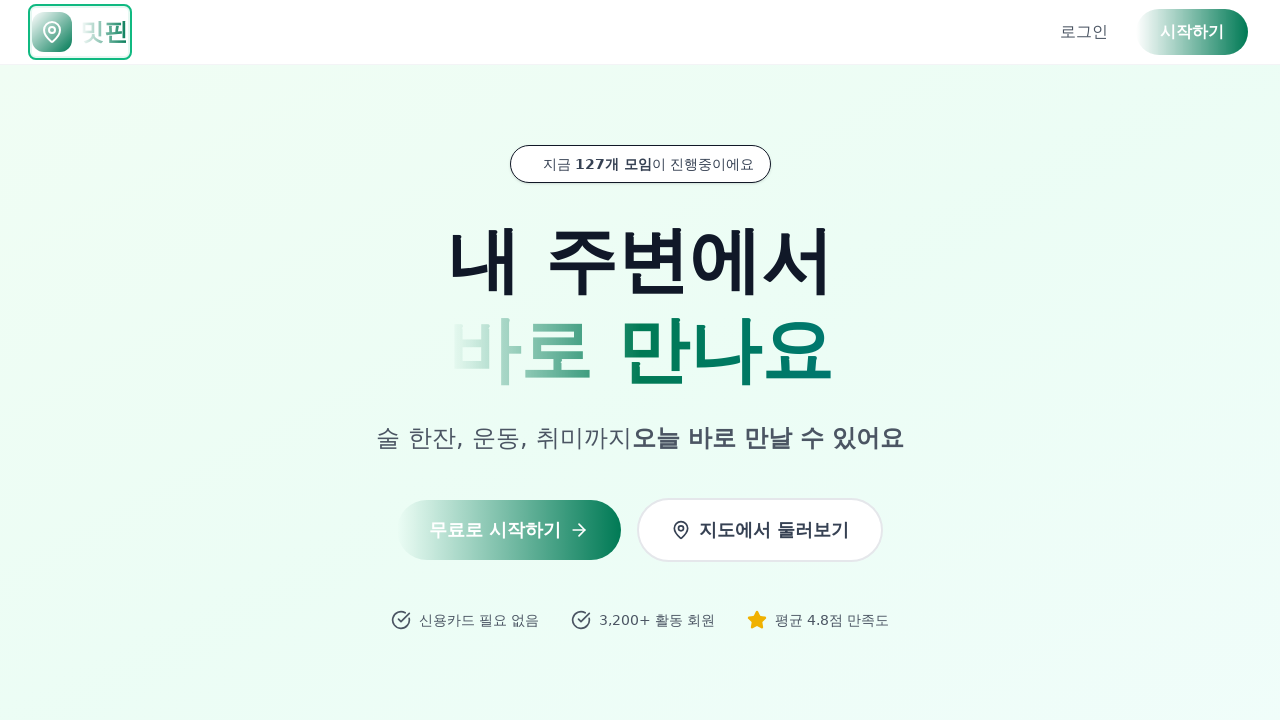

Pressed Tab key for keyboard navigation (iteration 4/10)
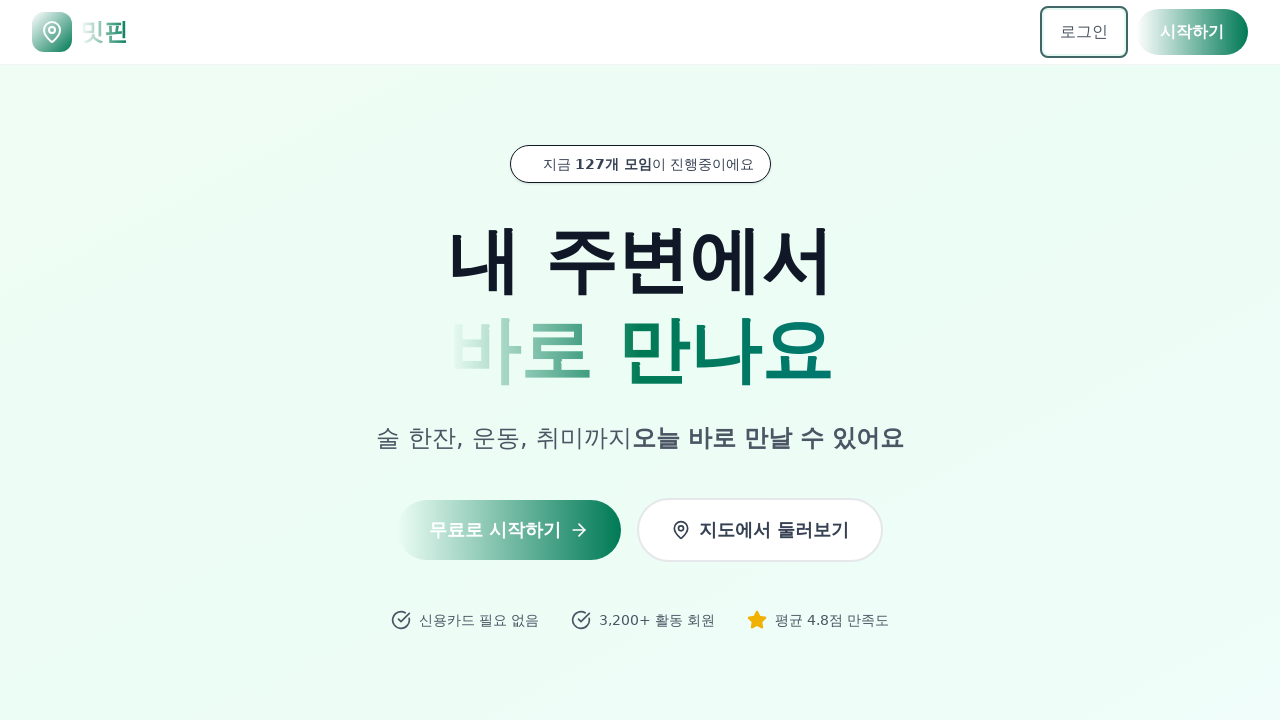

Waited 200ms after Tab press
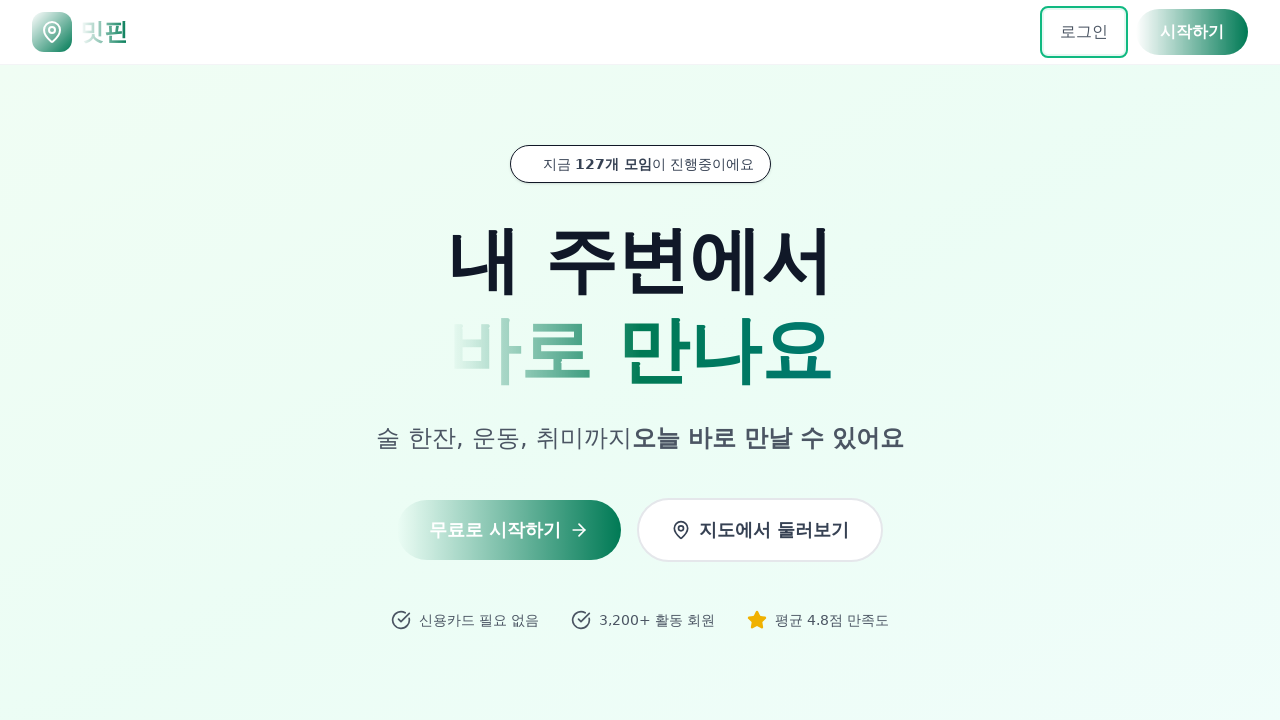

Pressed Tab key for keyboard navigation (iteration 5/10)
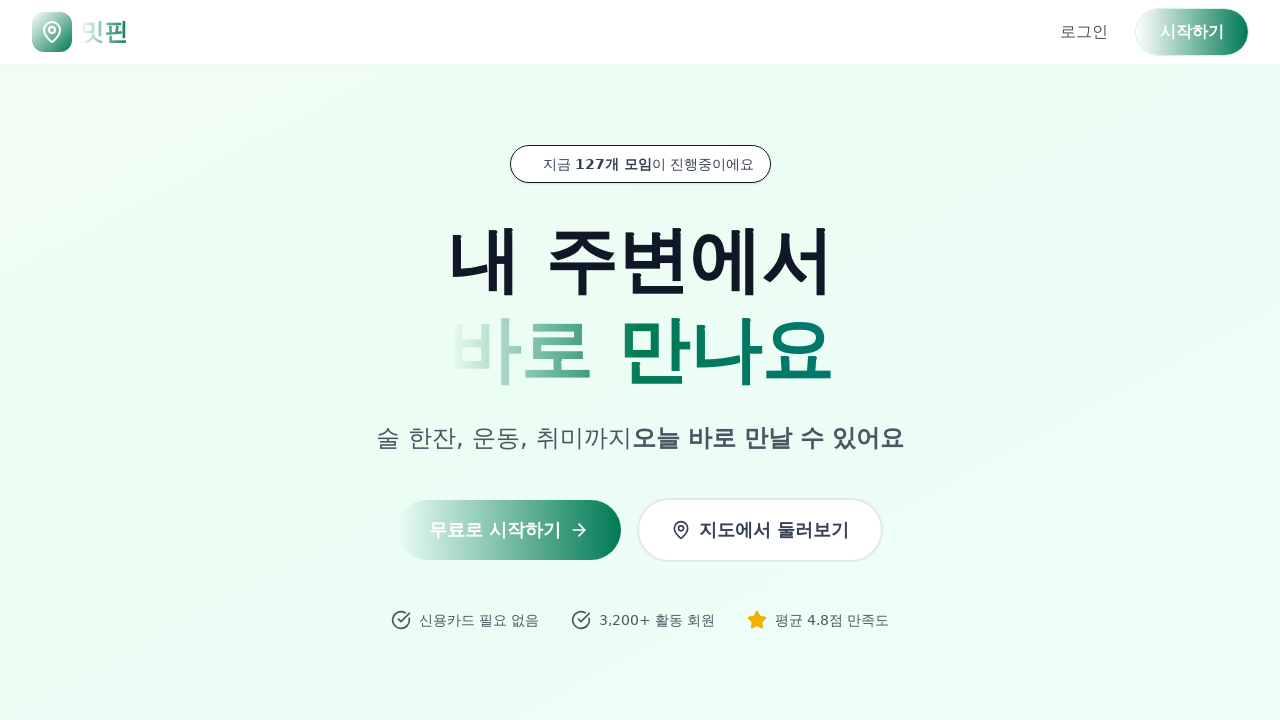

Waited 200ms after Tab press
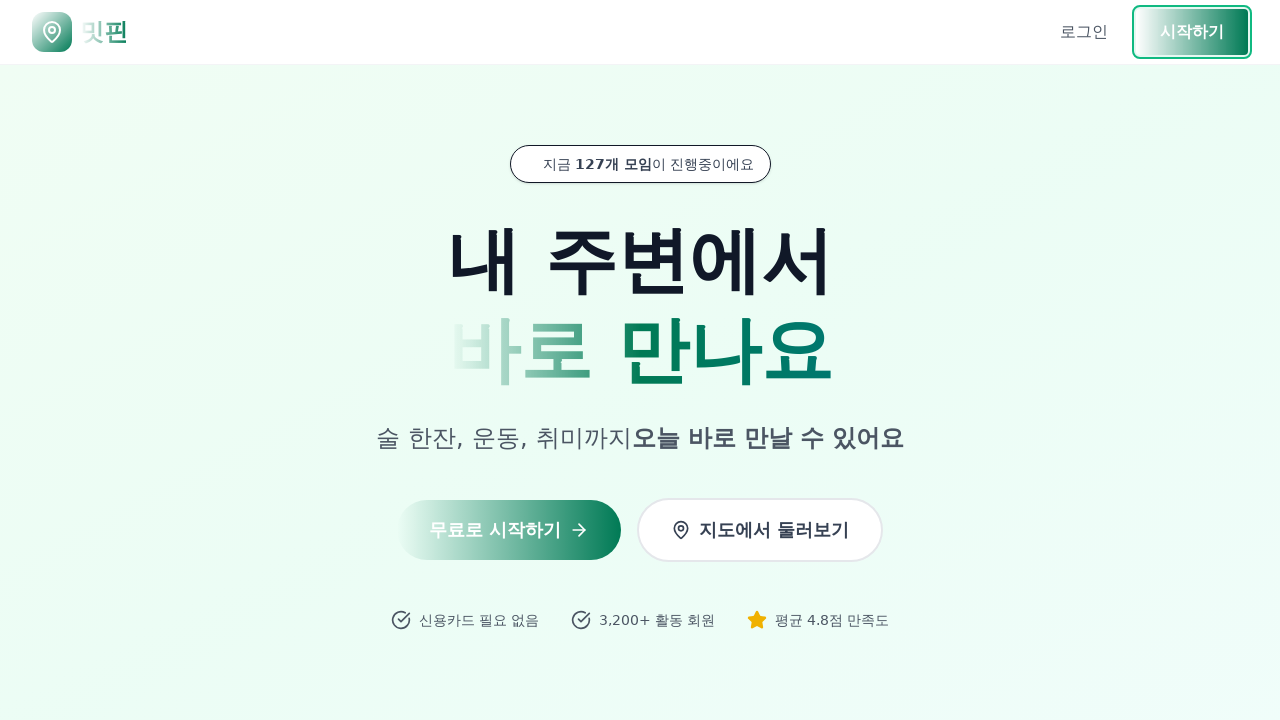

Pressed Tab key for keyboard navigation (iteration 6/10)
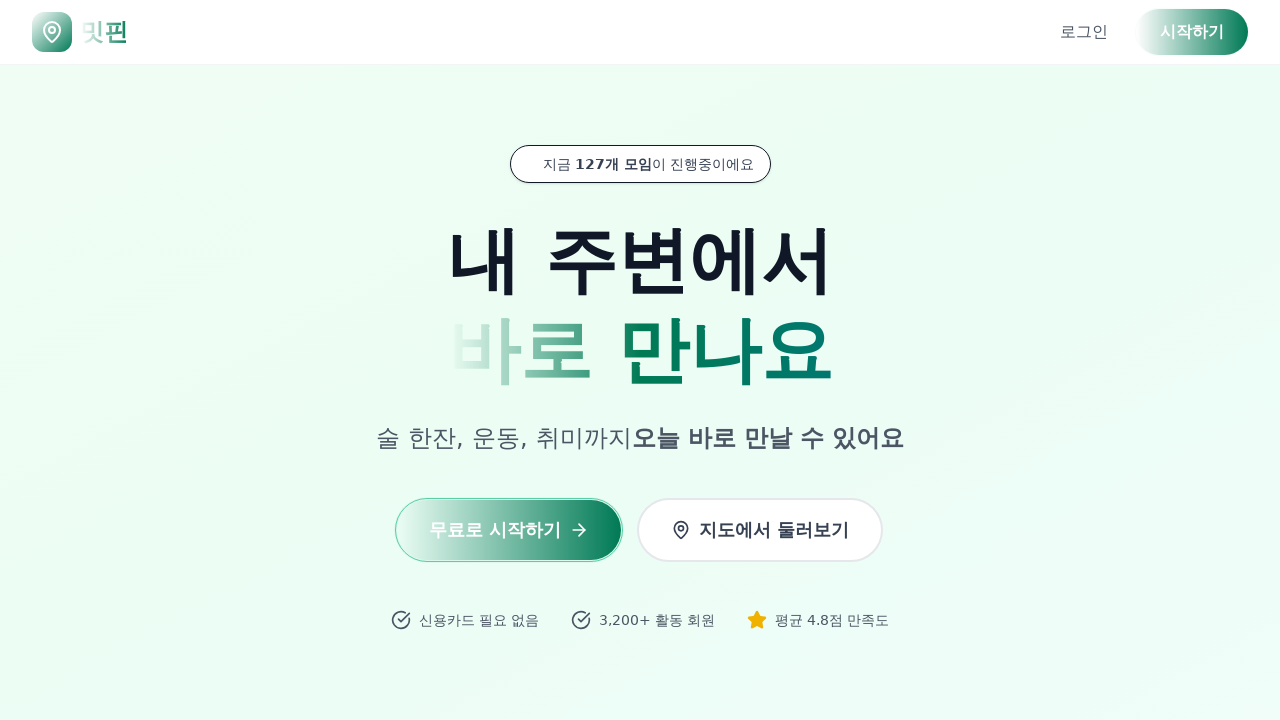

Waited 200ms after Tab press
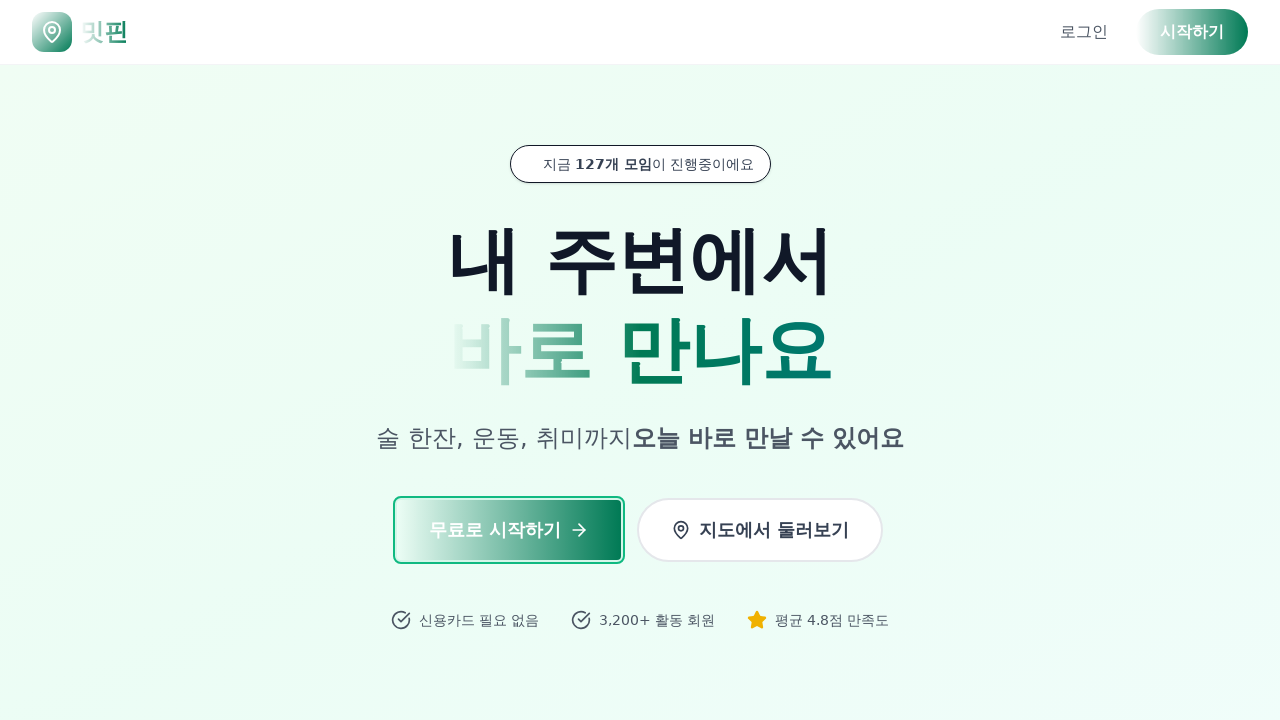

Pressed Tab key for keyboard navigation (iteration 7/10)
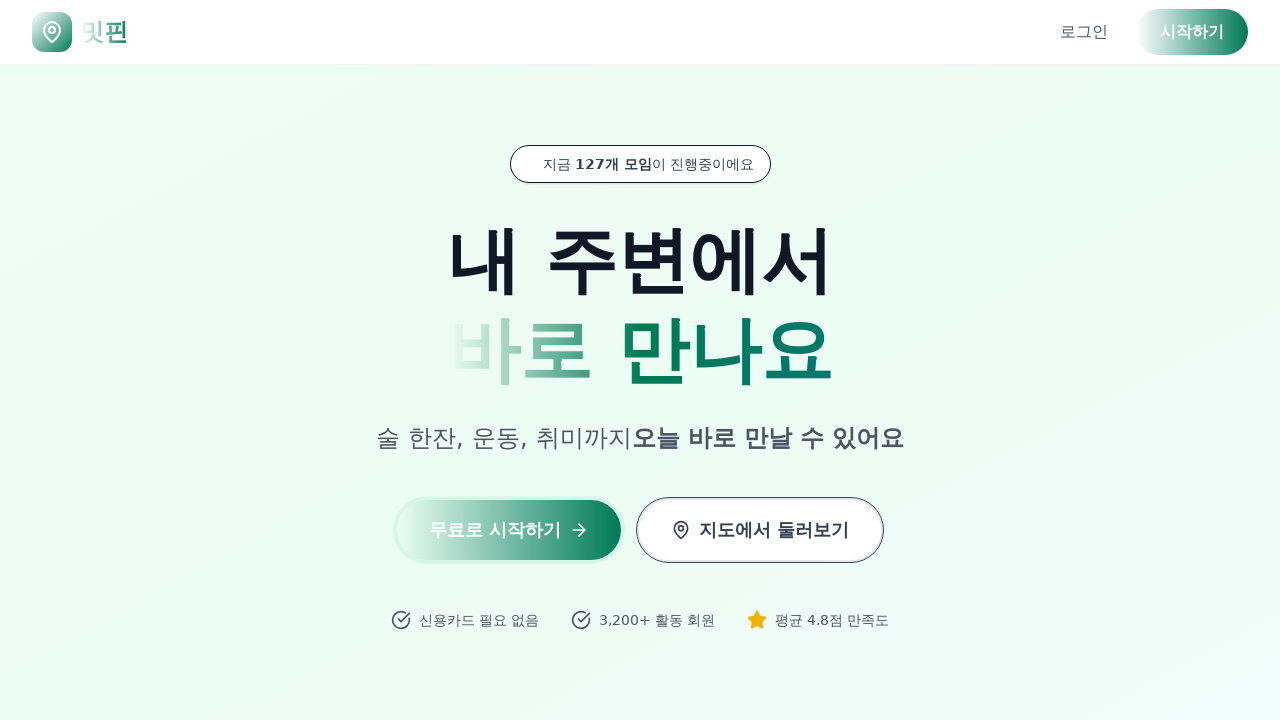

Waited 200ms after Tab press
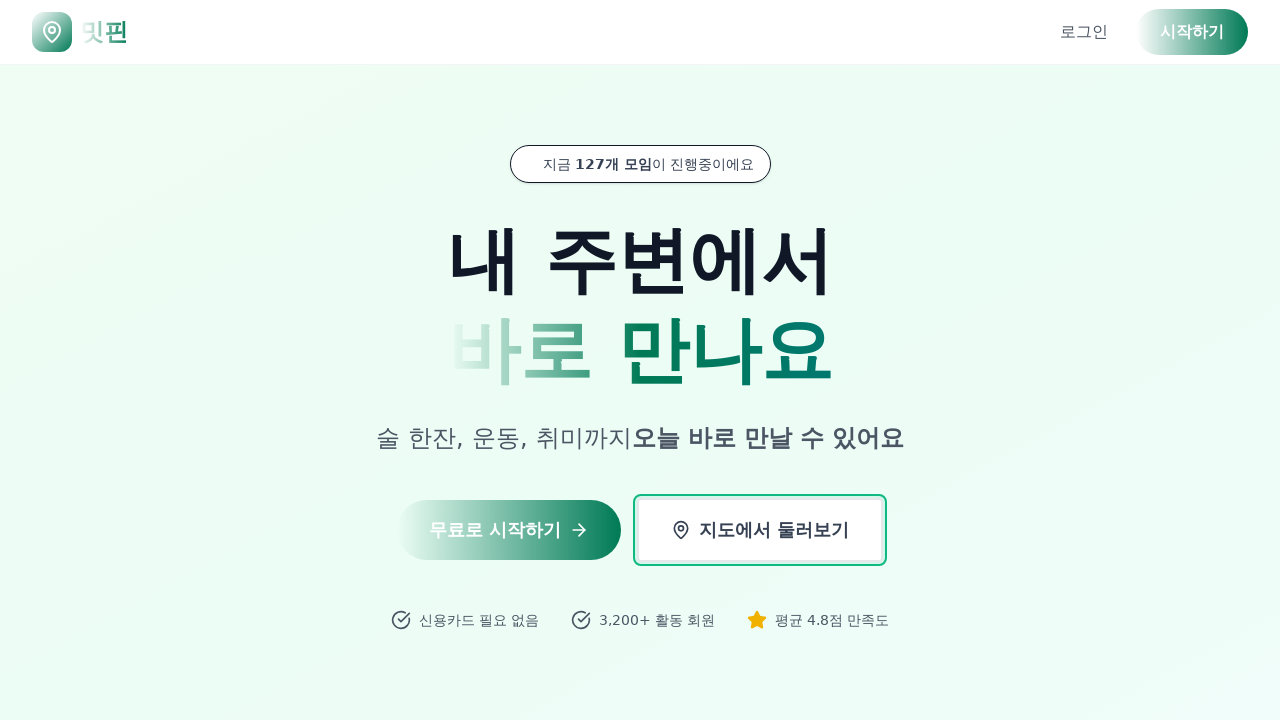

Pressed Tab key for keyboard navigation (iteration 8/10)
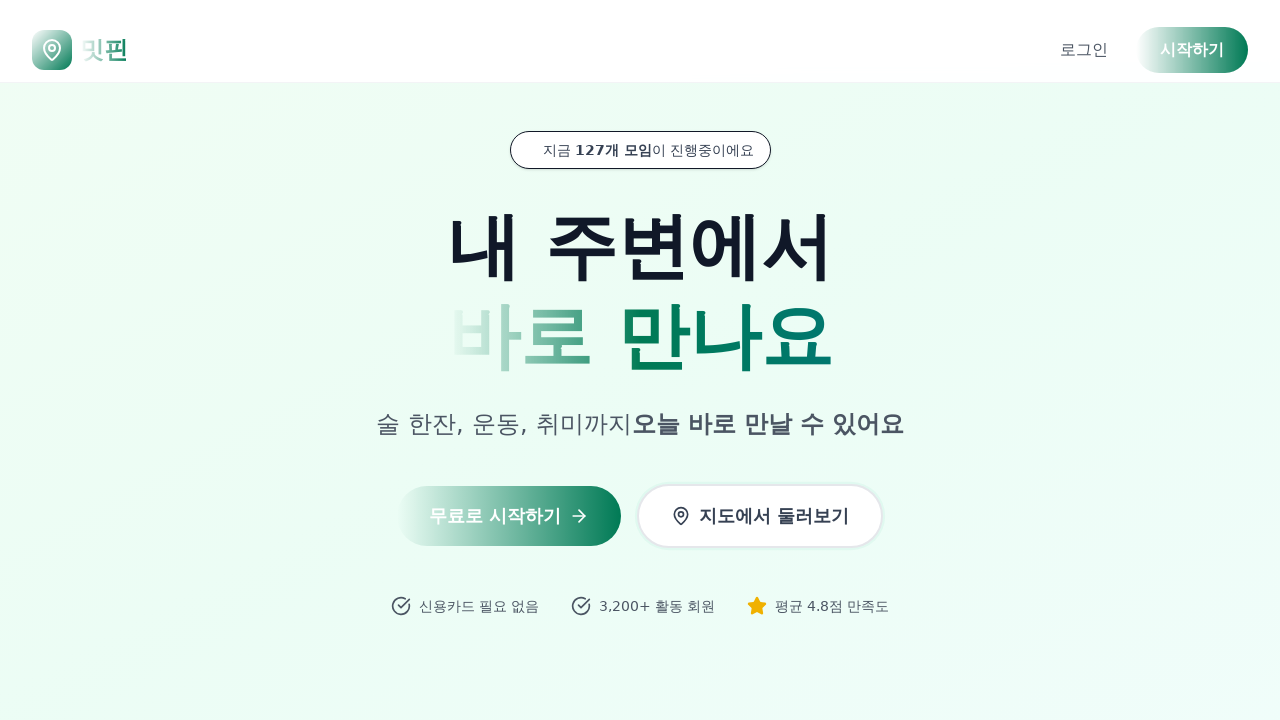

Waited 200ms after Tab press
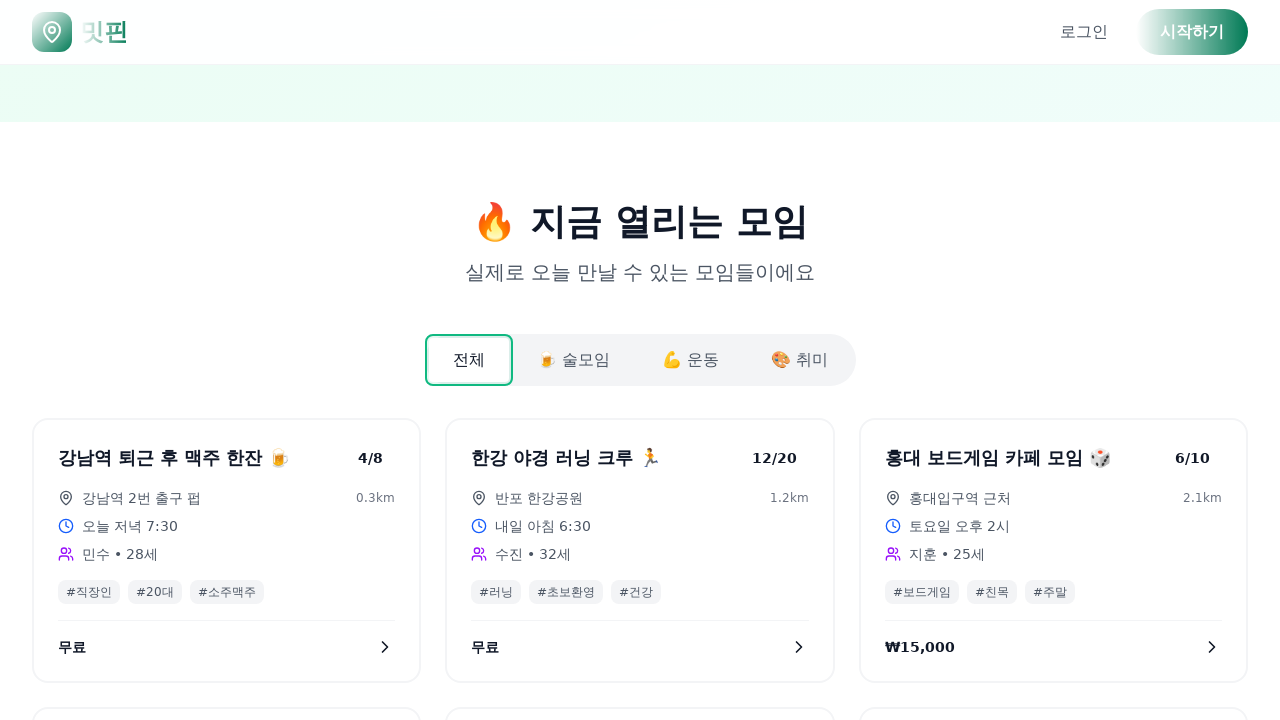

Pressed Tab key for keyboard navigation (iteration 9/10)
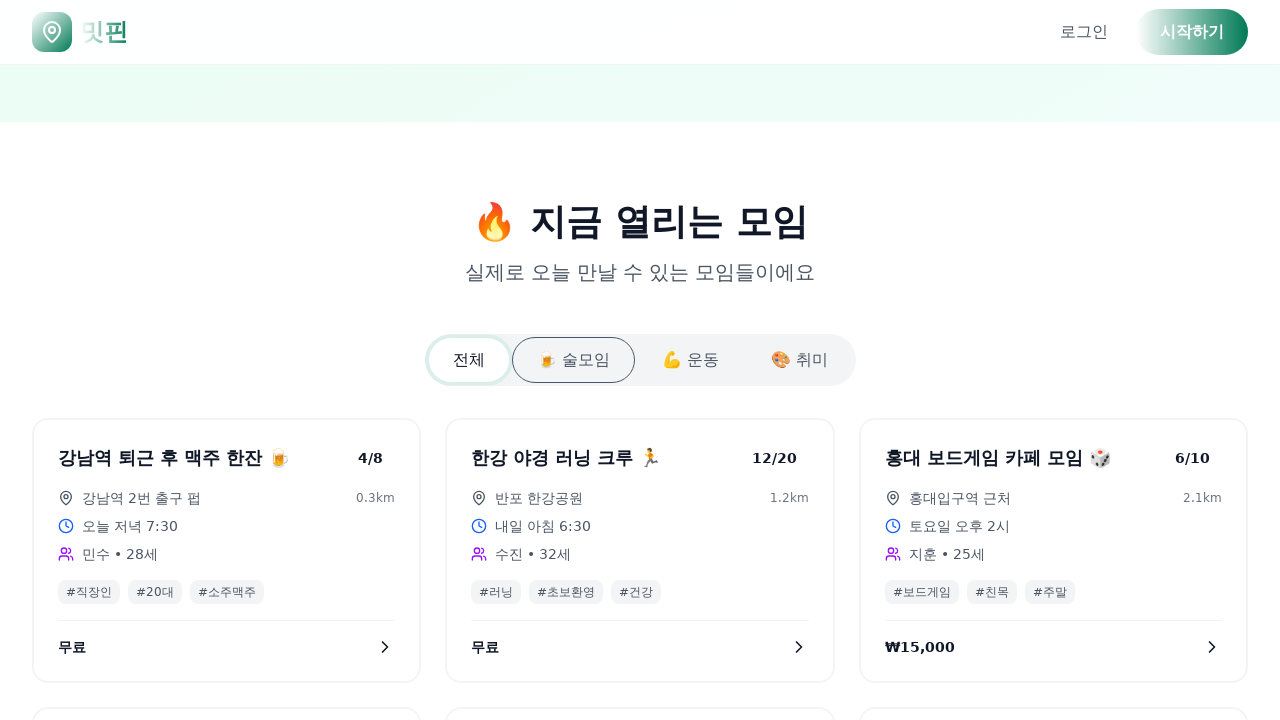

Waited 200ms after Tab press
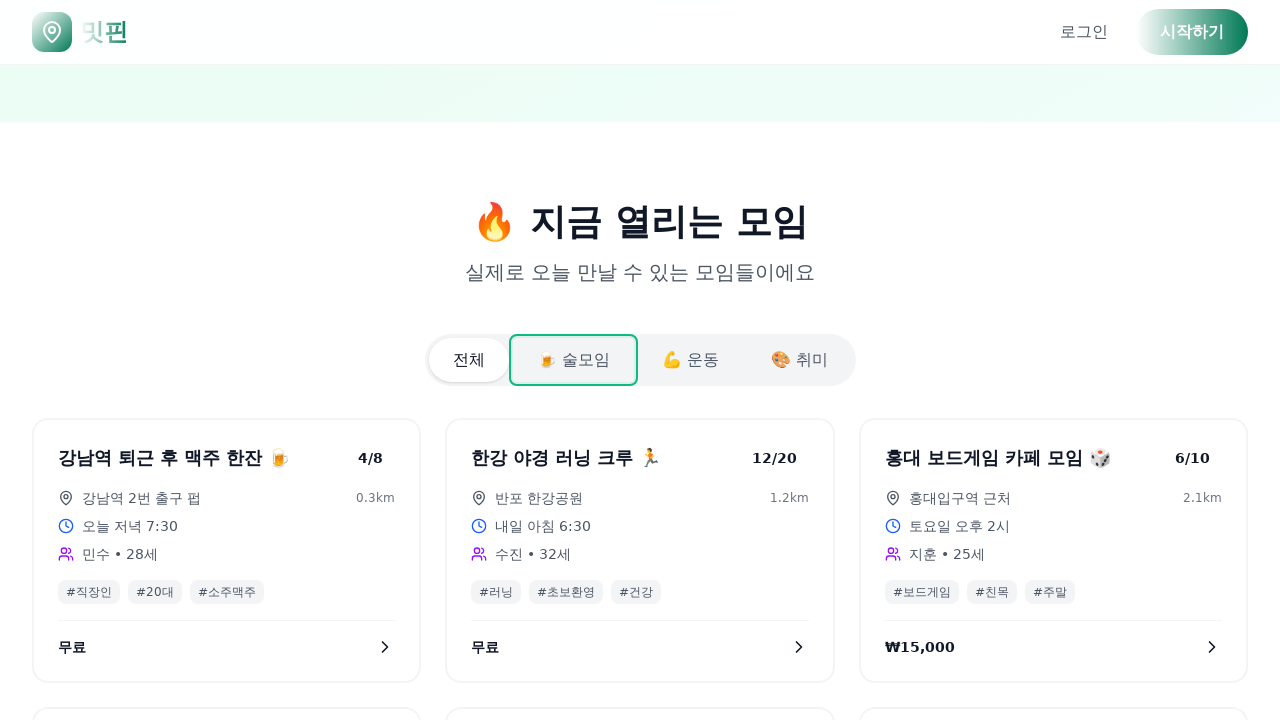

Pressed Tab key for keyboard navigation (iteration 10/10)
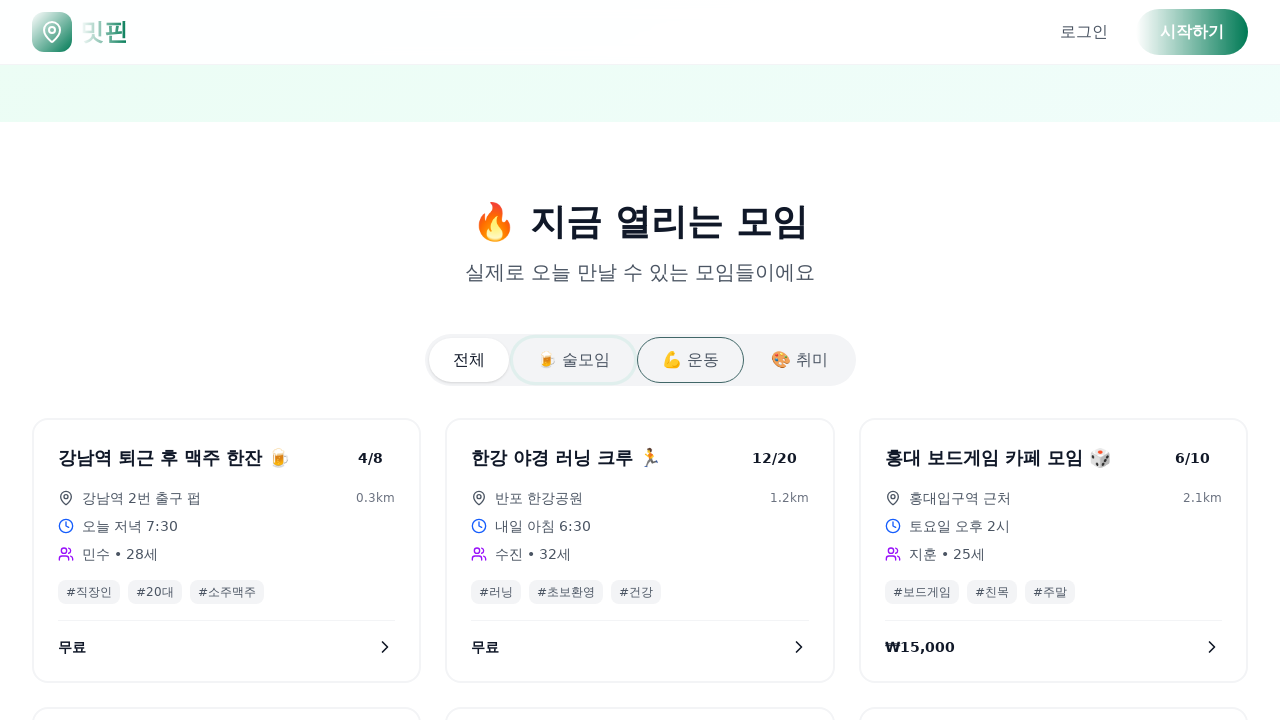

Waited 200ms after Tab press
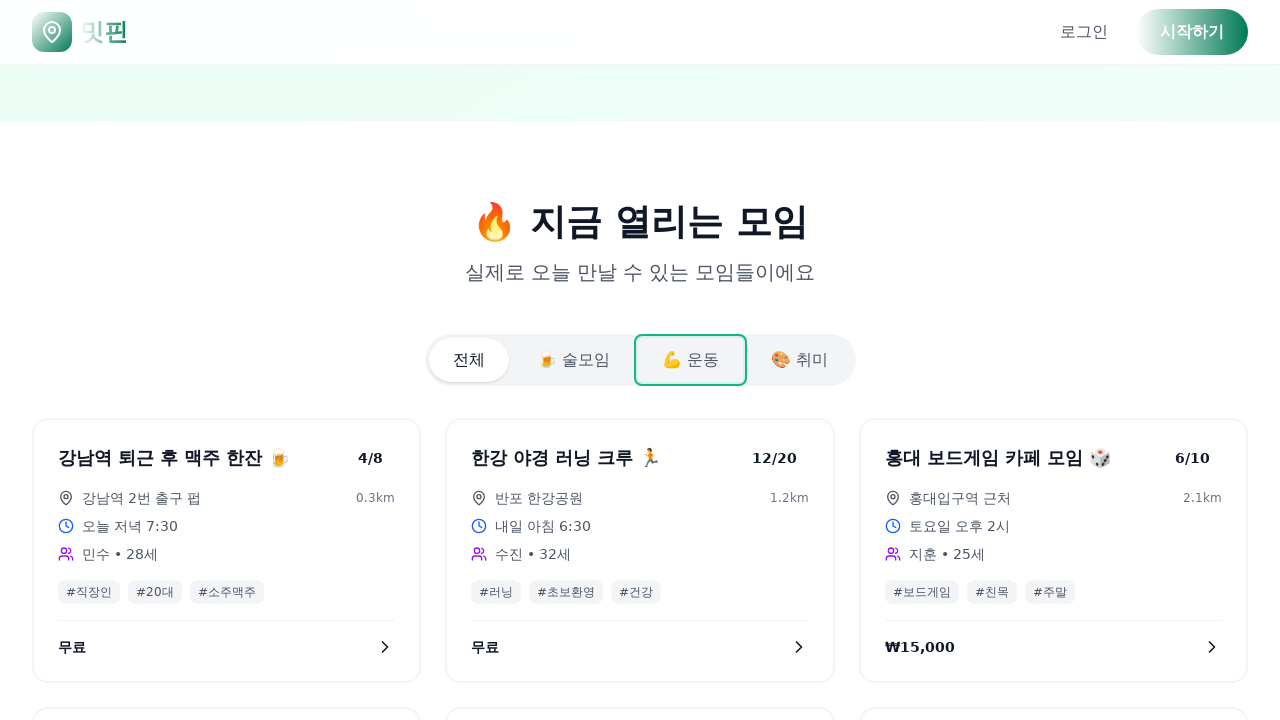

Located ARIA elements on page
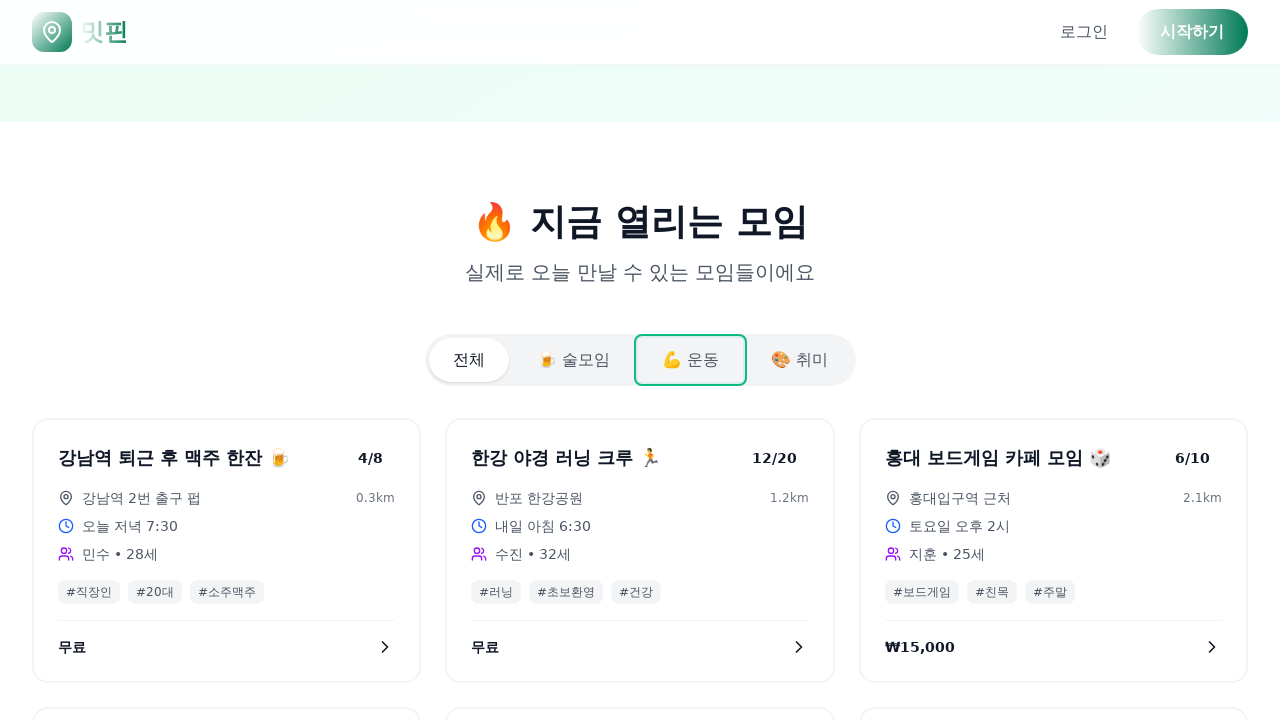

Found 1 ARIA elements (aria-label, aria-describedby, or role attributes)
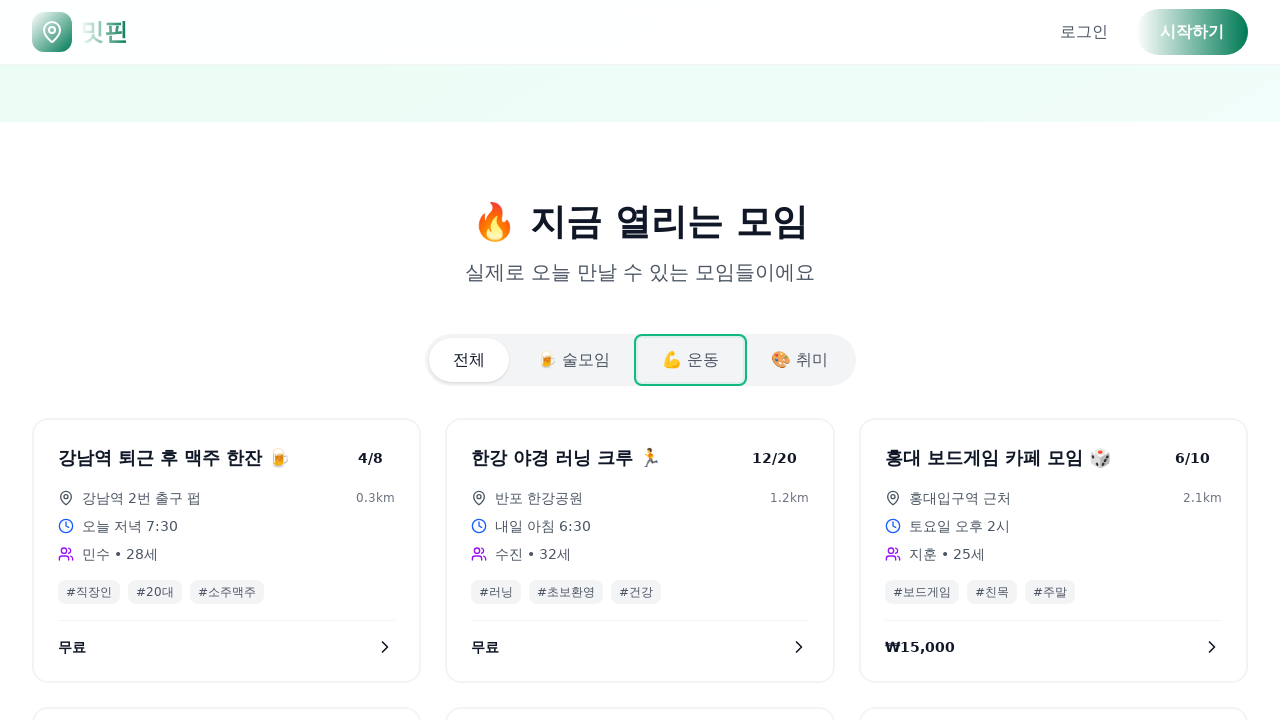

Found 0 total images on page
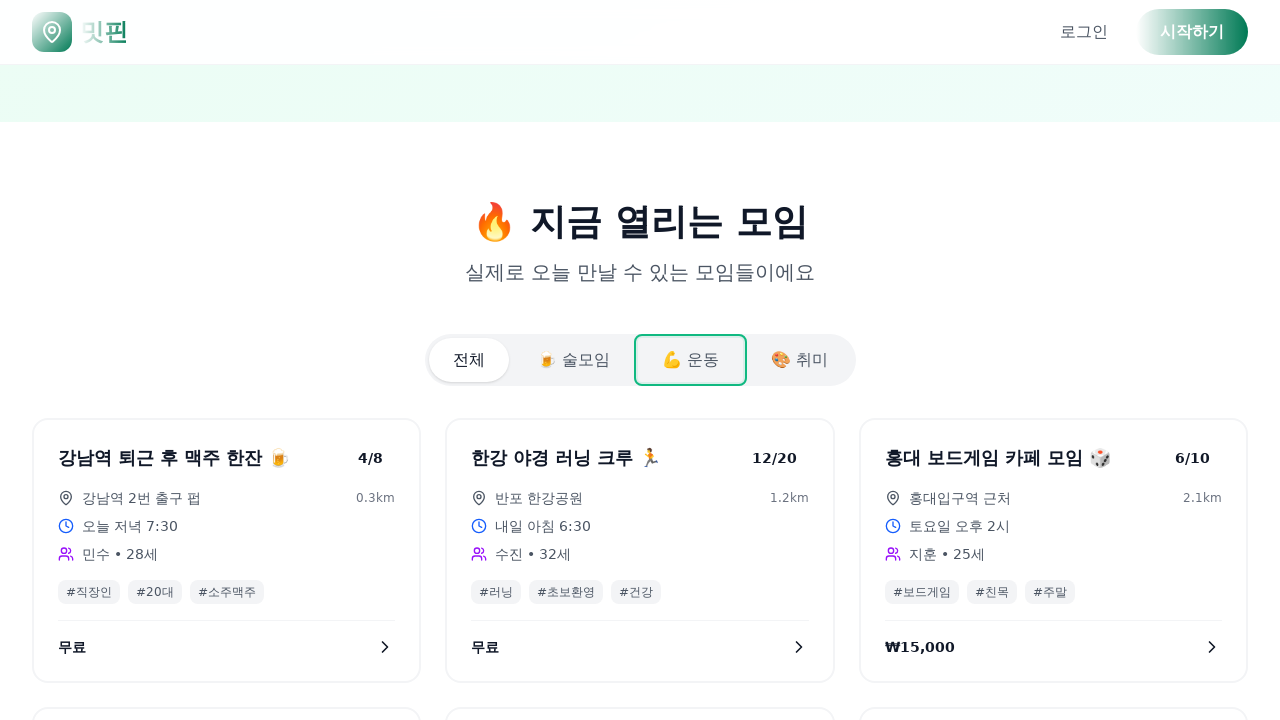

Found 0 images with alt text
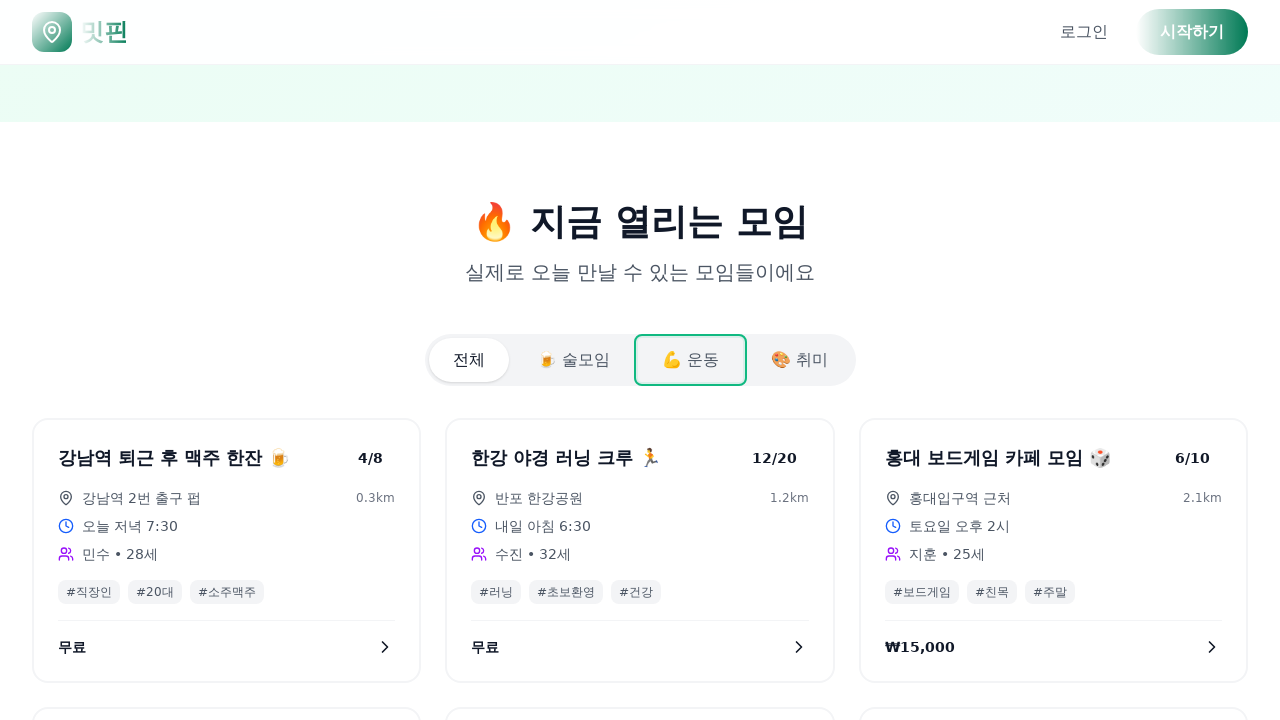

Found 19 focusable elements (links, buttons, inputs, textareas, selects)
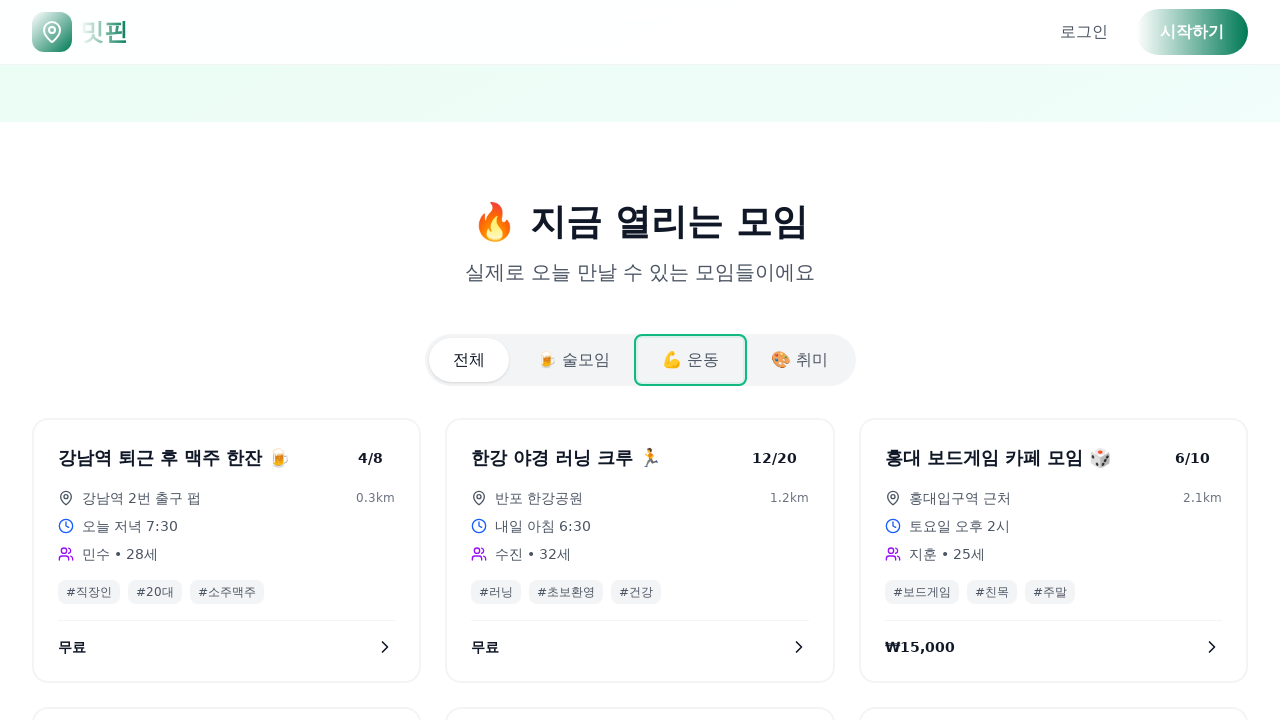

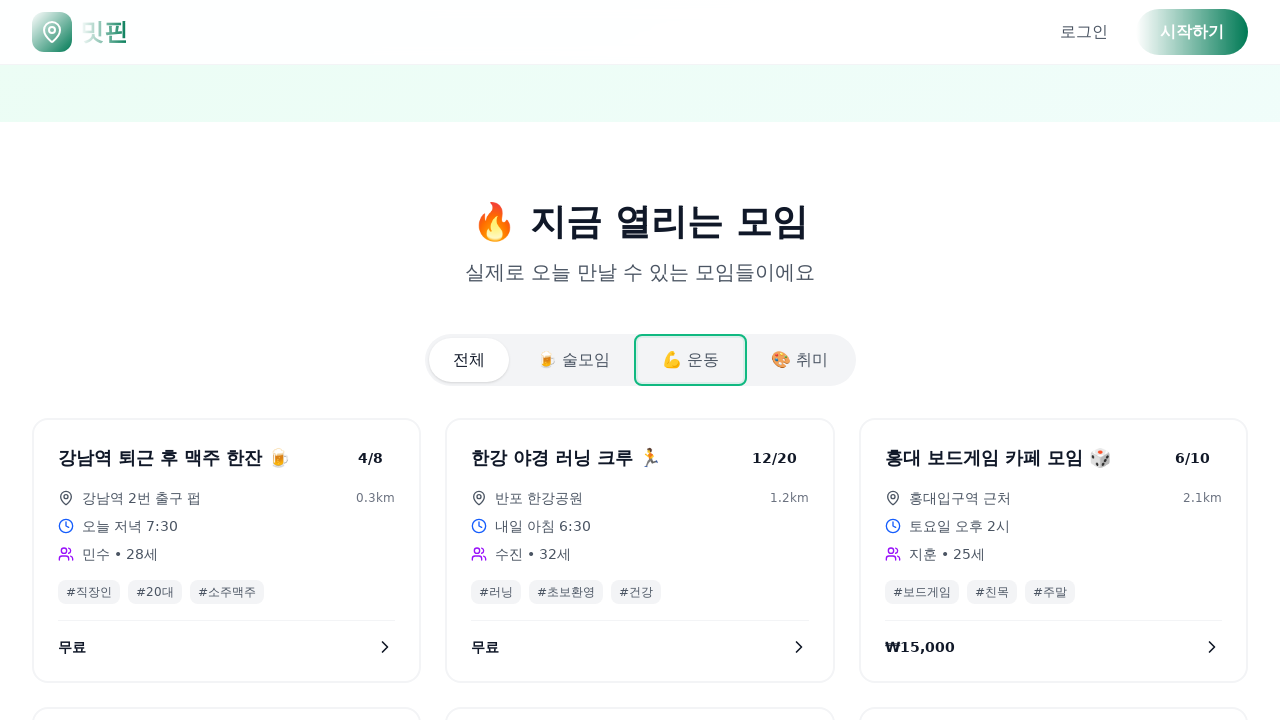